Validates brand consistency by counting brand mentions and variations, checking messaging themes, and verifying visual brand elements like logos.

Starting URL: https://rebet.app/

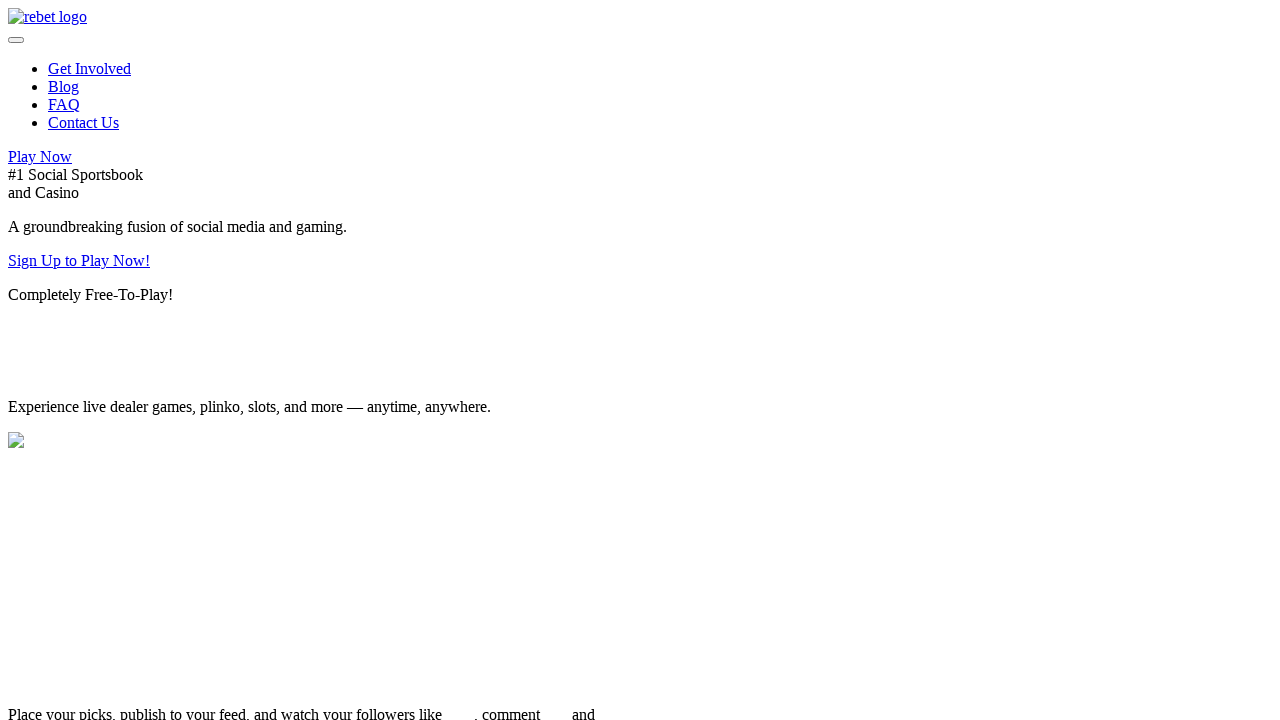

Waited for network idle to ensure page fully loaded
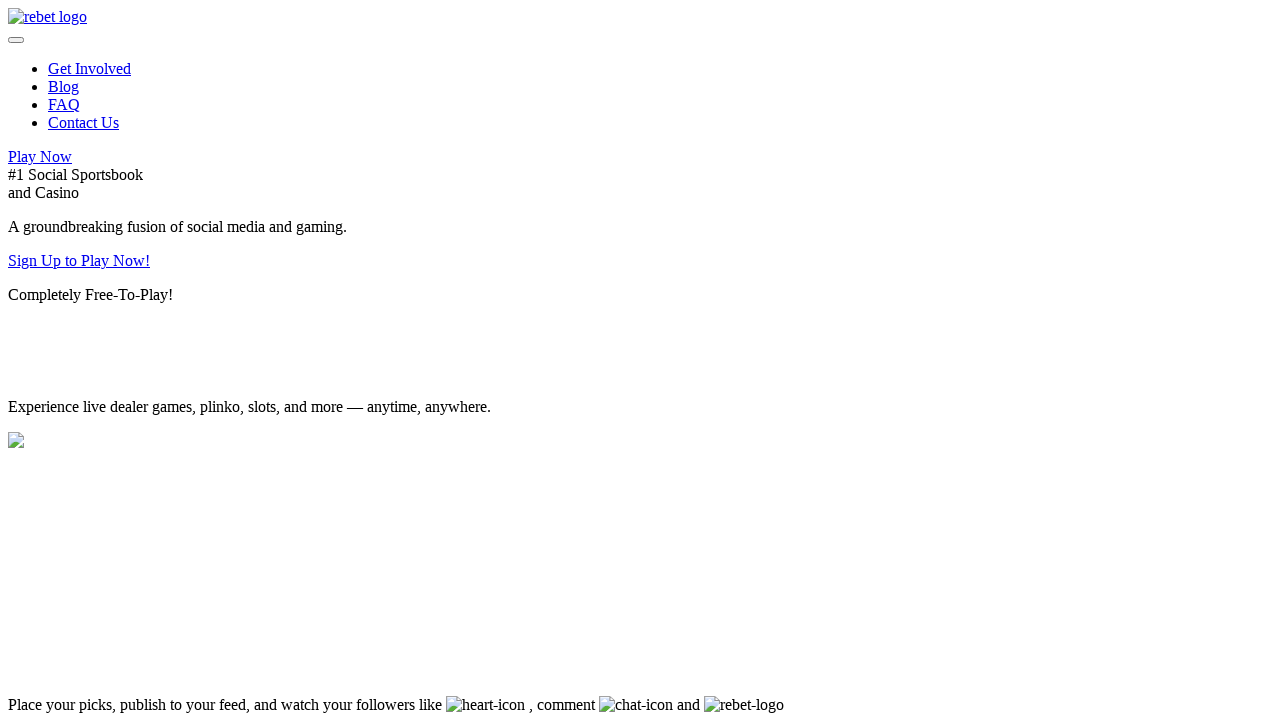

Counted brand mentions across all variations - total: 0
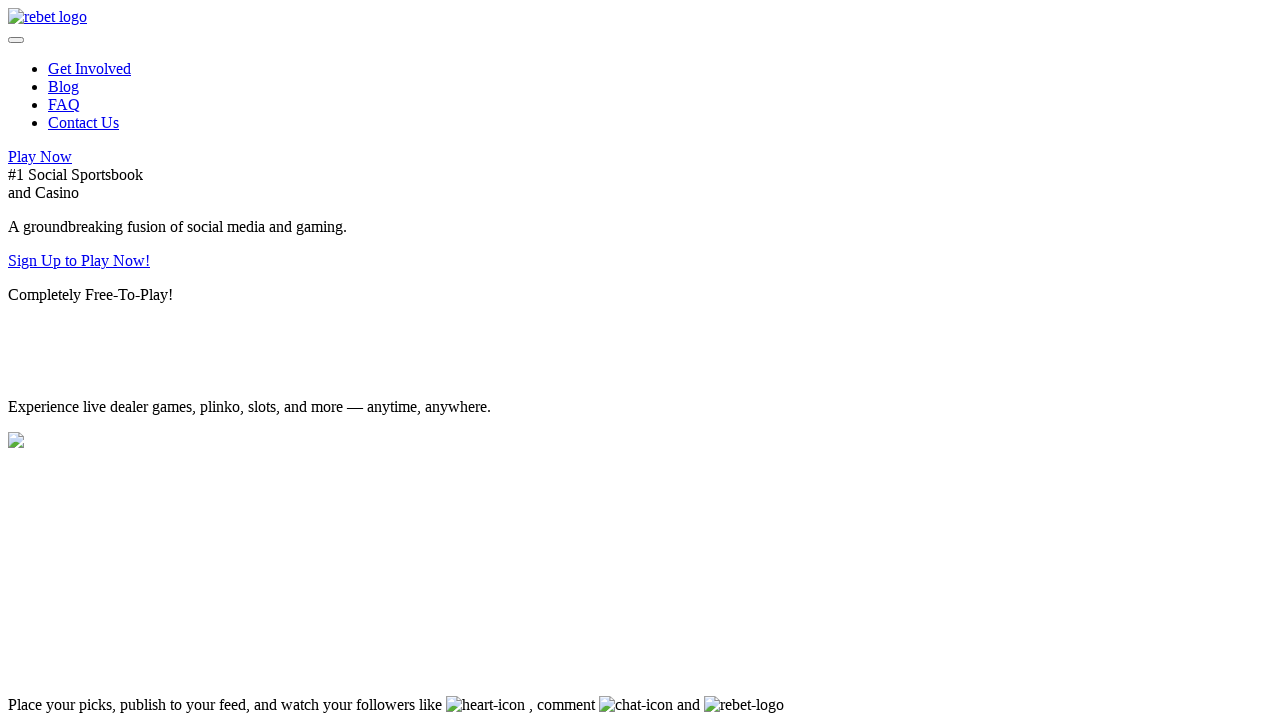

Analyzed messaging theme 'Social Gaming' - score: 18
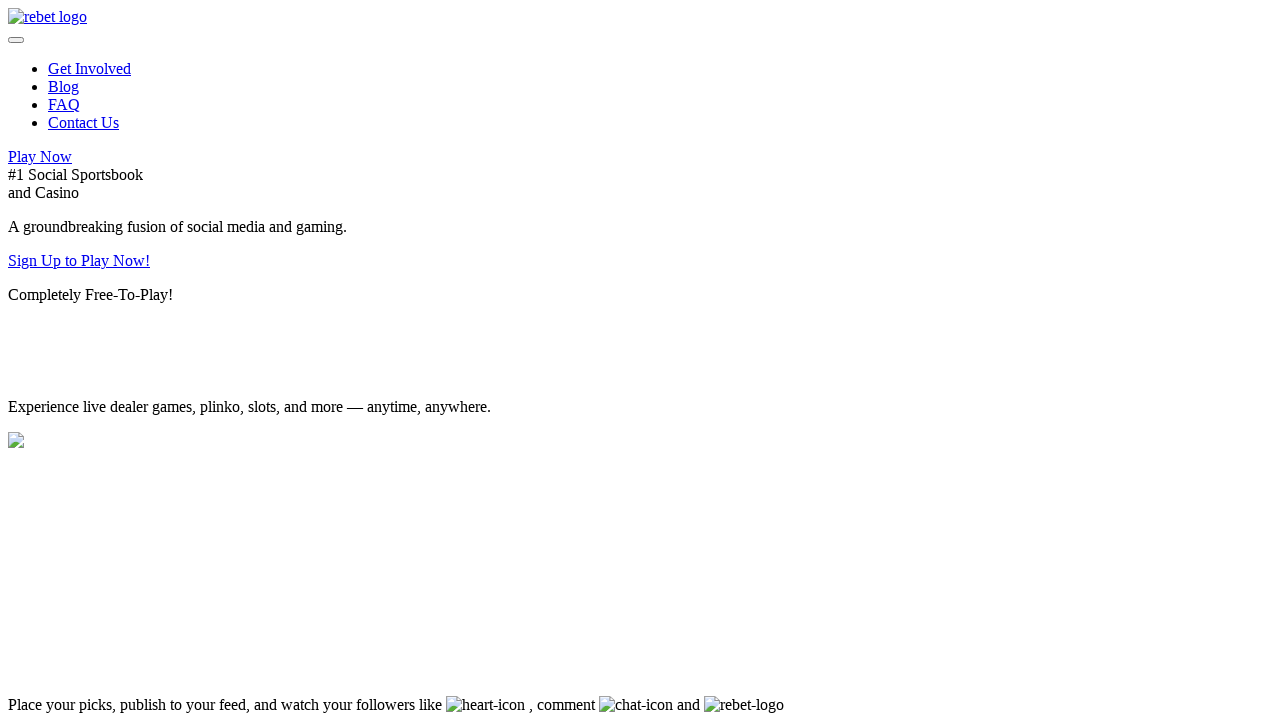

Analyzed messaging theme 'Entertainment' - score: 11
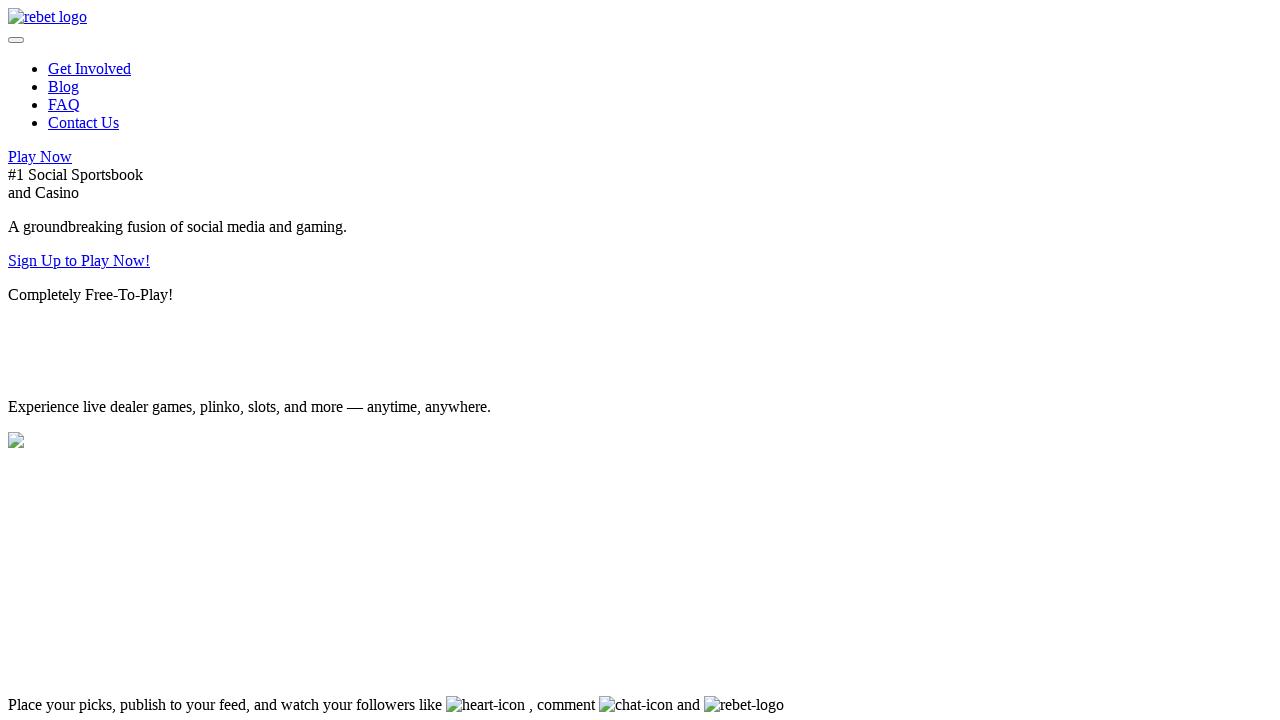

Analyzed messaging theme 'Innovation' - score: 4
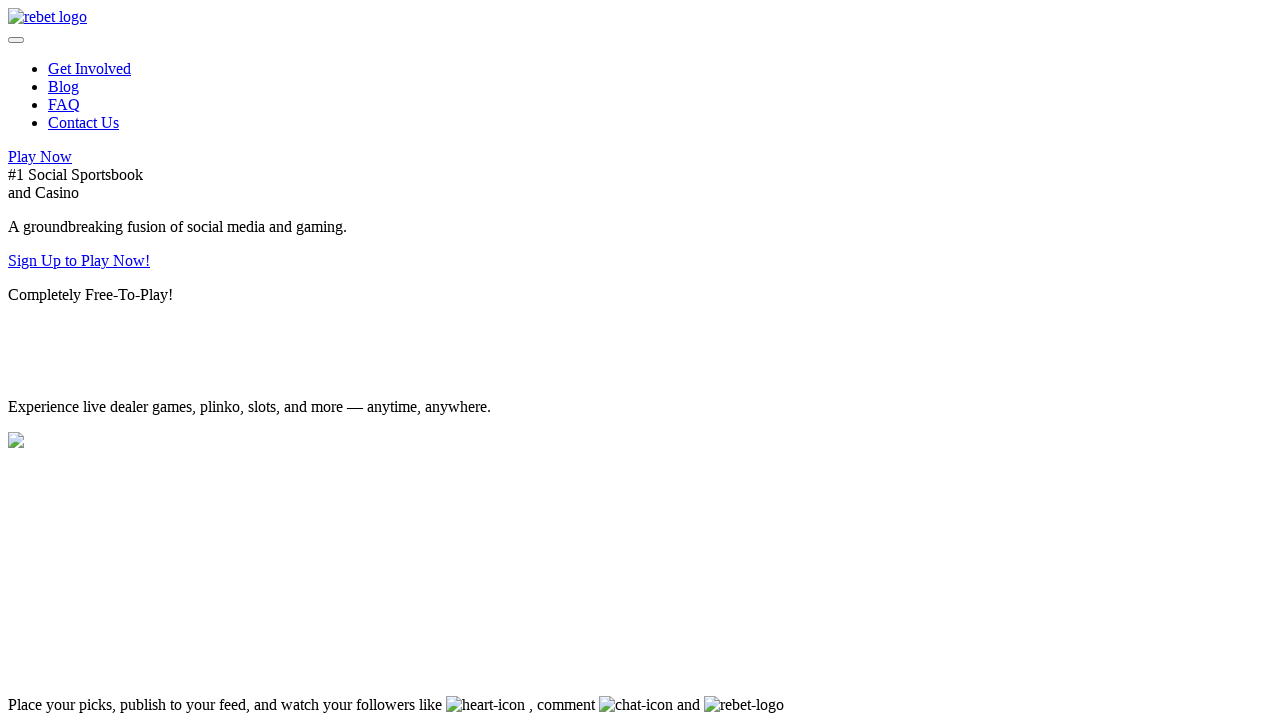

Analyzed messaging theme 'Accessibility' - score: 10
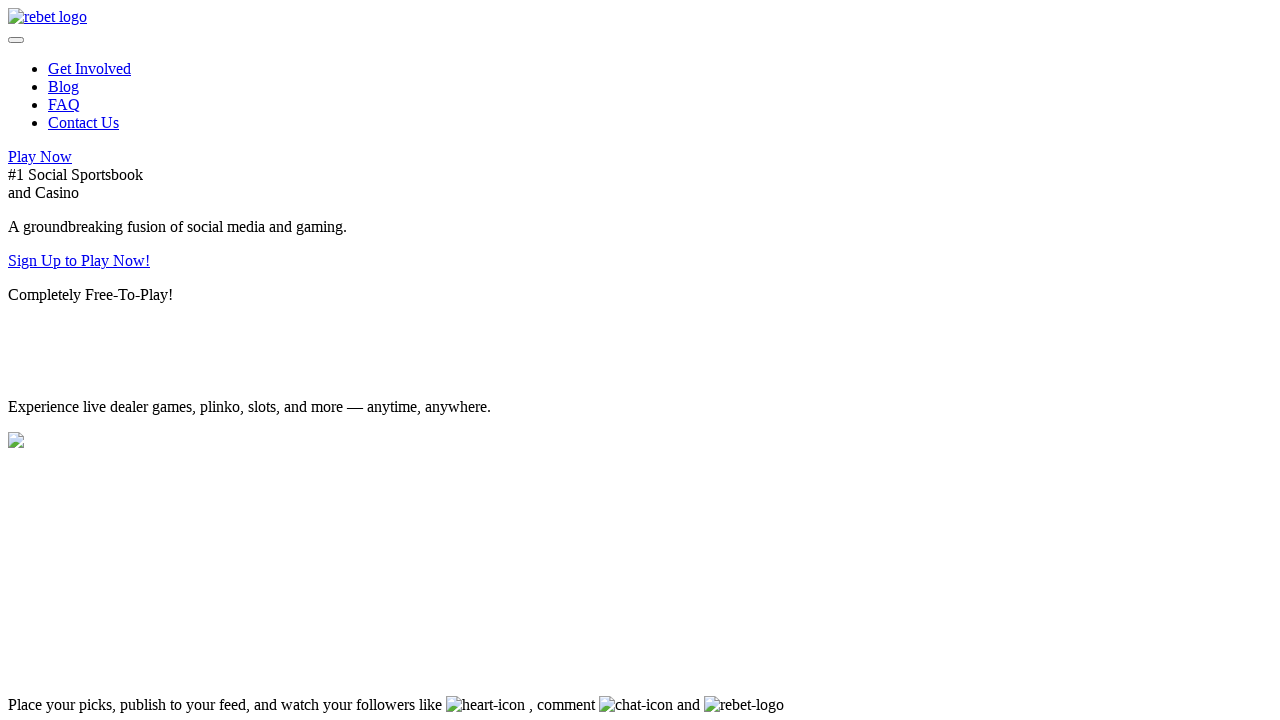

Identified visual brand elements (logos) - count: 4
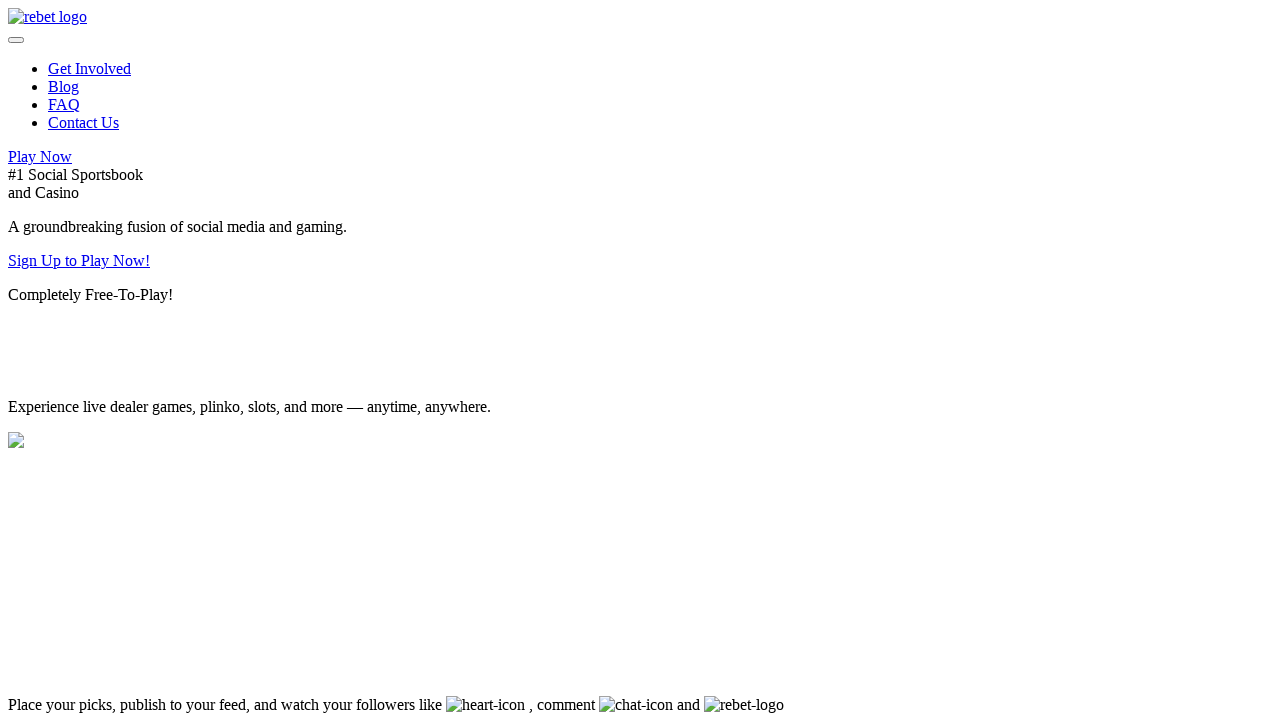

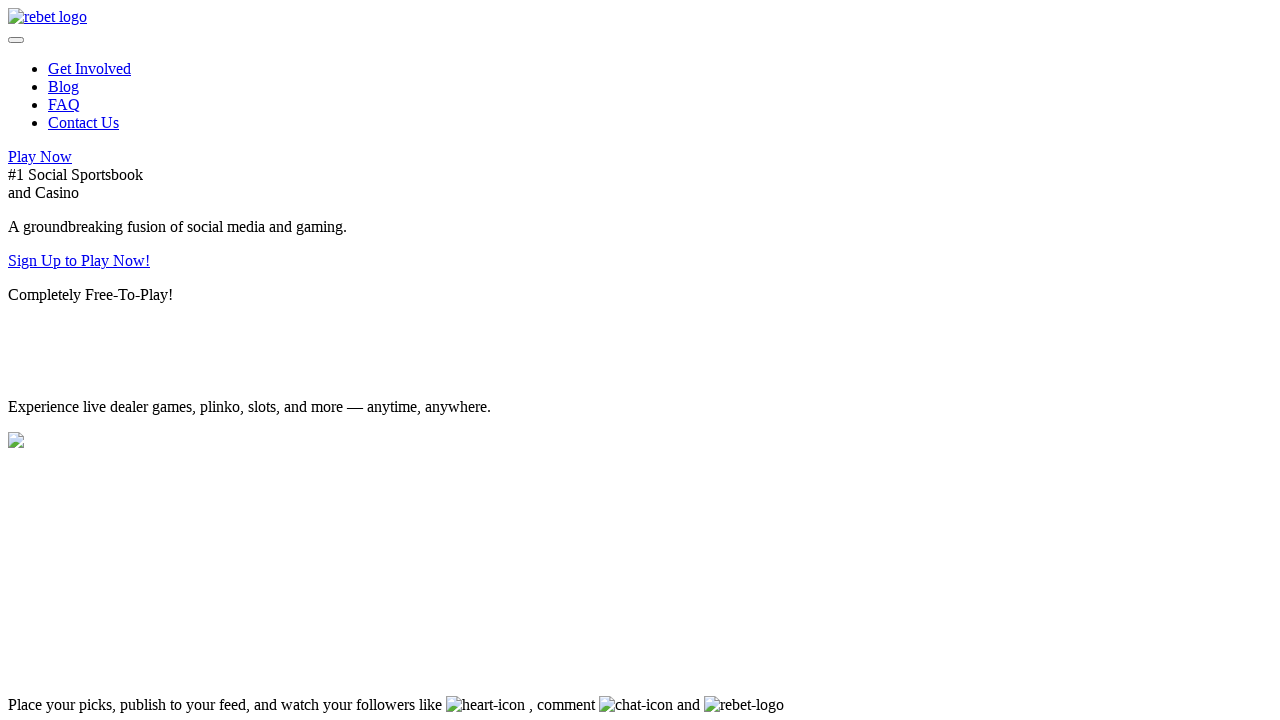